Tests drag and drop functionality by dragging two draggable elements into a drop zone

Starting URL: https://www.lambdatest.com/selenium-playground/drag-and-drop-demo

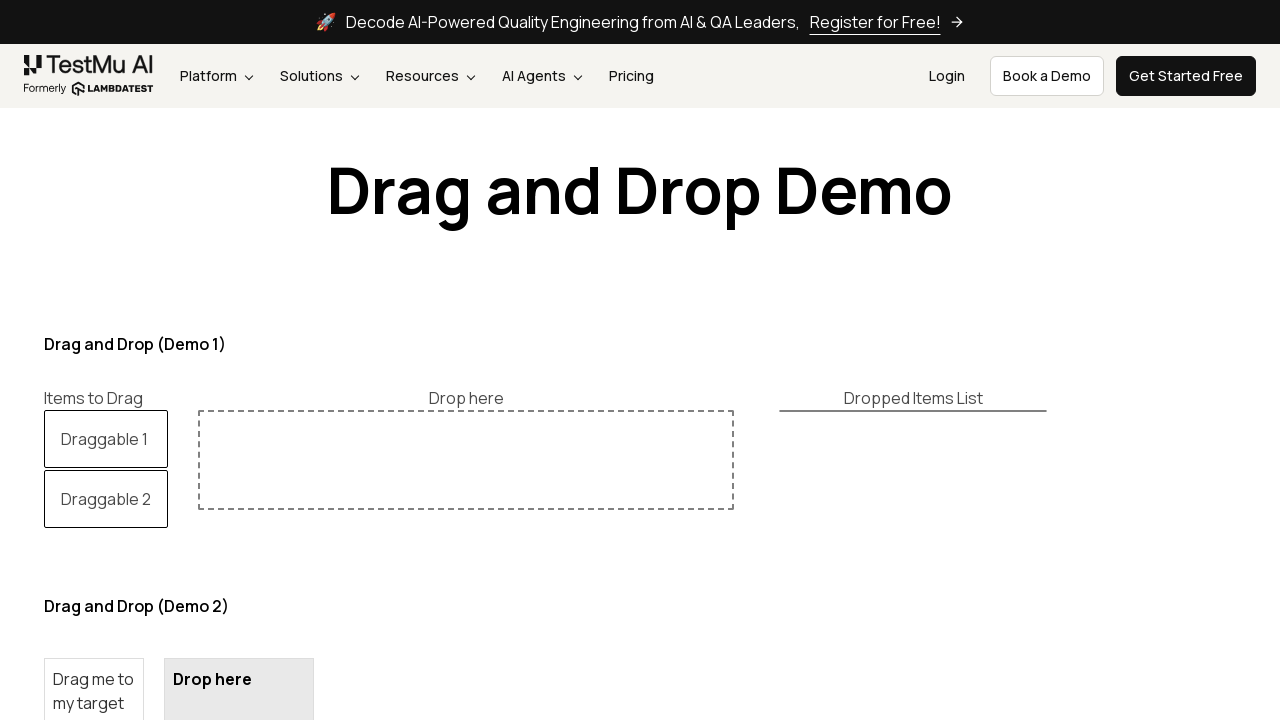

Waited for Draggable 1 element to be visible
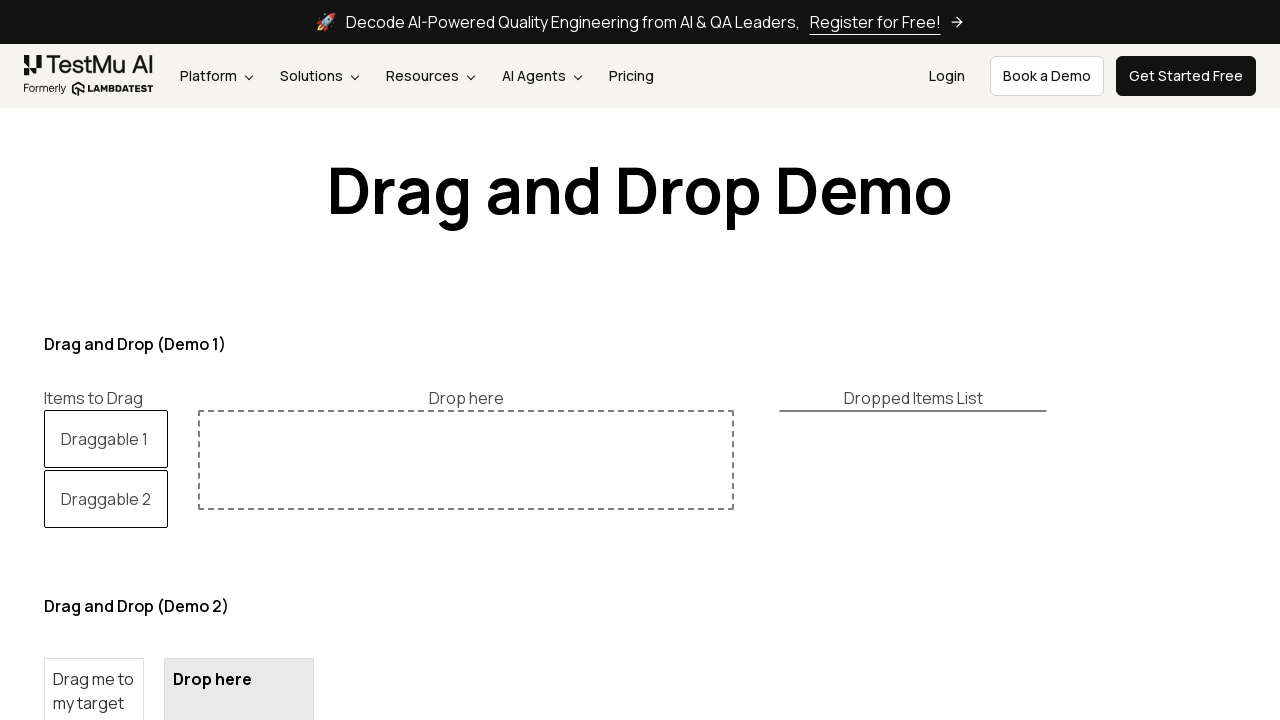

Dragged Draggable 1 element into drop zone at (466, 460)
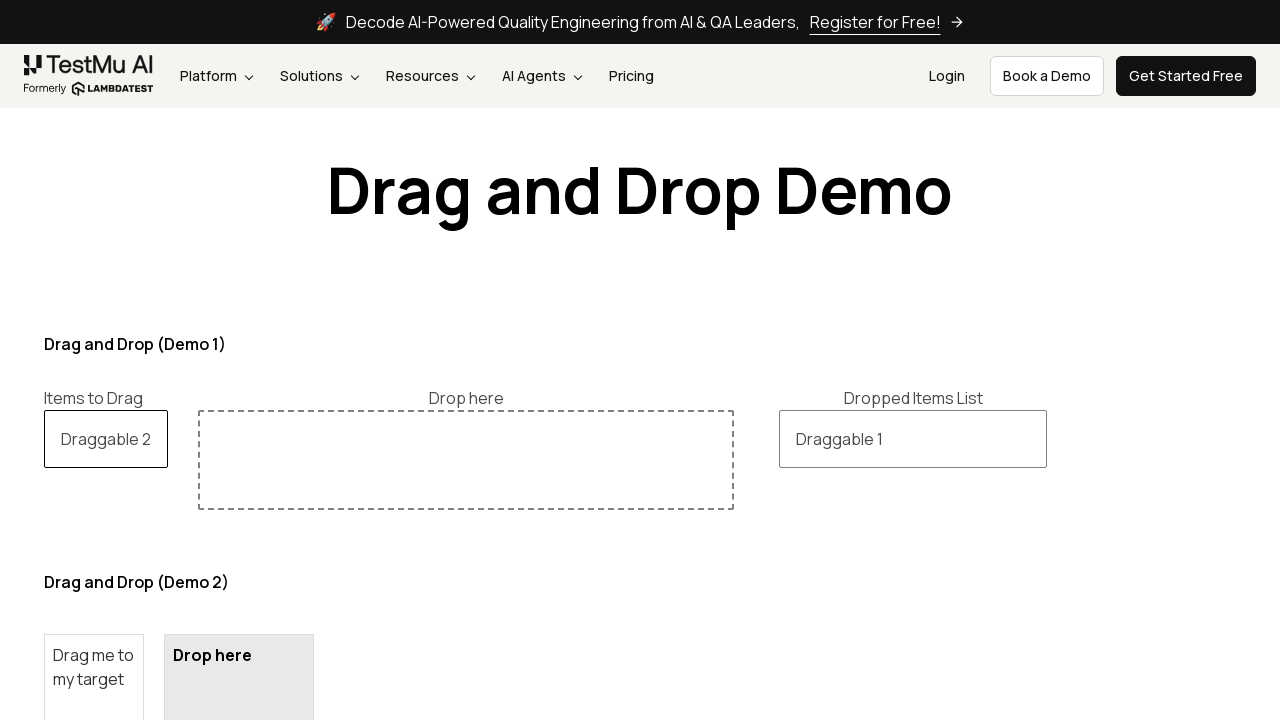

Dragged Draggable 2 element into drop zone at (466, 460)
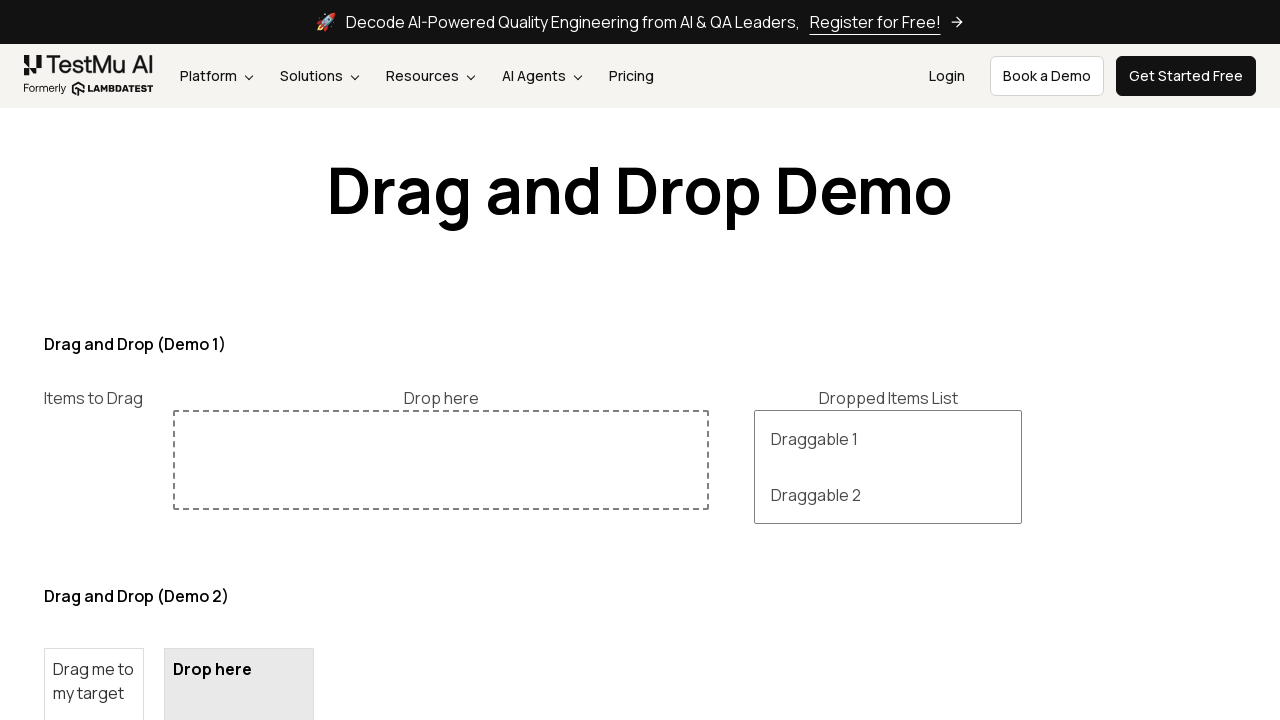

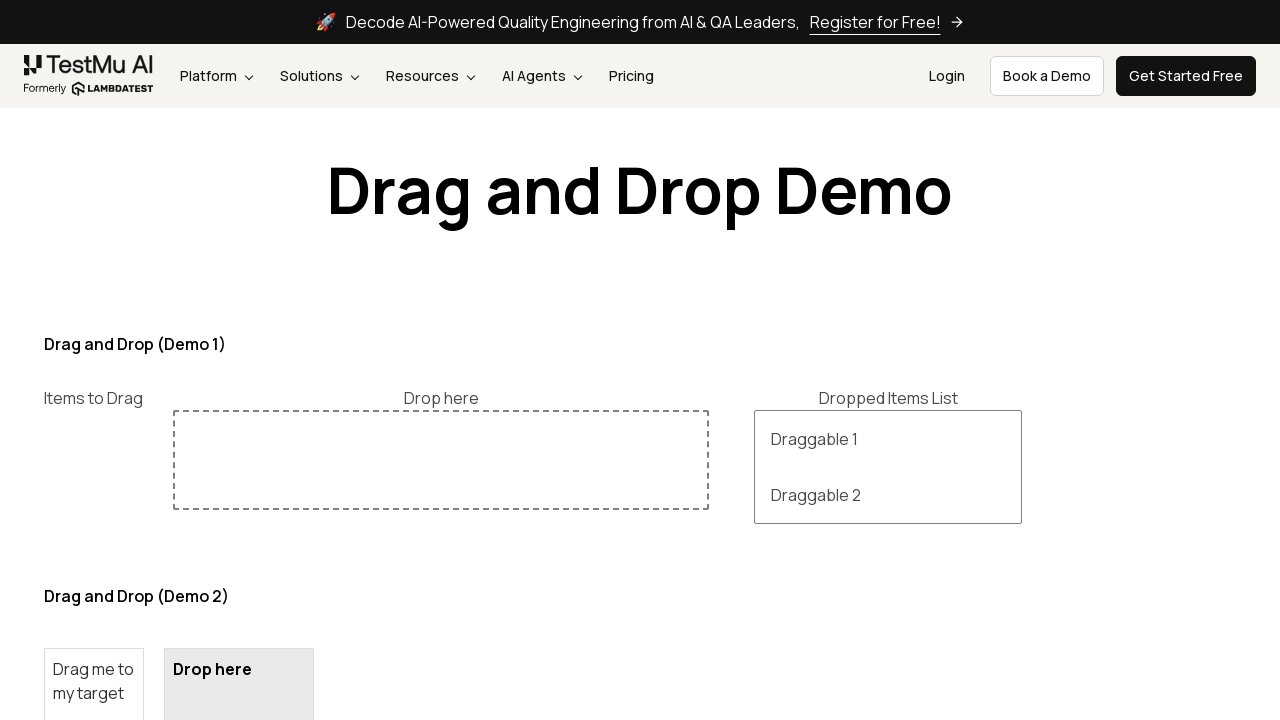